Tests JavaScript alert functionality by clicking a button that triggers an alert, accepting the alert, and verifying the result message is displayed on the page.

Starting URL: http://the-internet.herokuapp.com/javascript_alerts

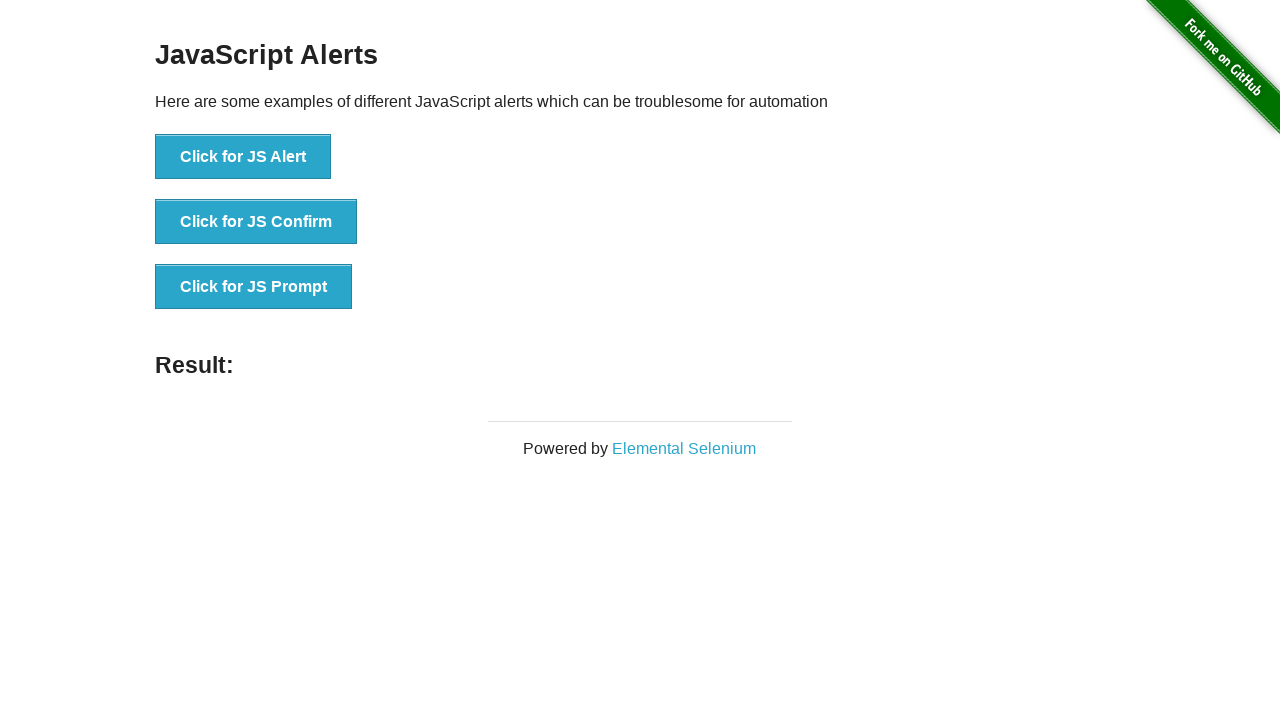

Clicked the first button to trigger JavaScript alert at (243, 157) on ul > li:nth-child(1) > button
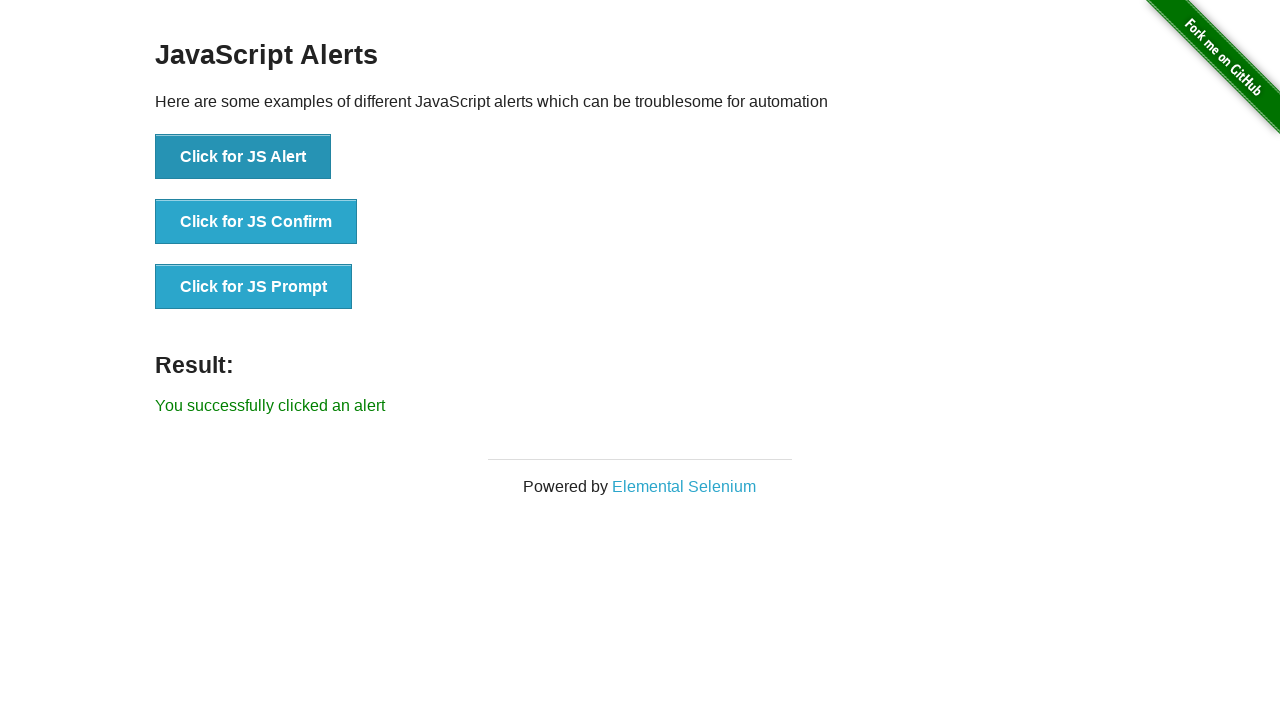

Set up dialog handler to accept JavaScript alert
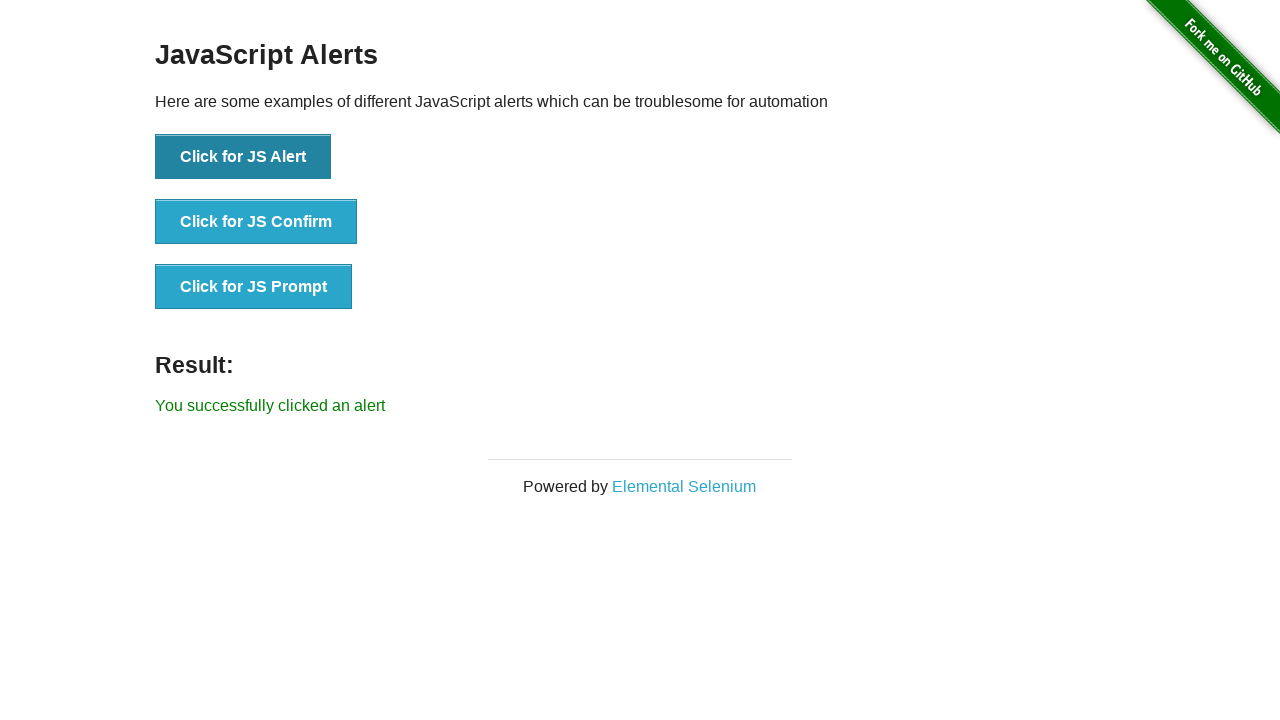

Result message element loaded on page
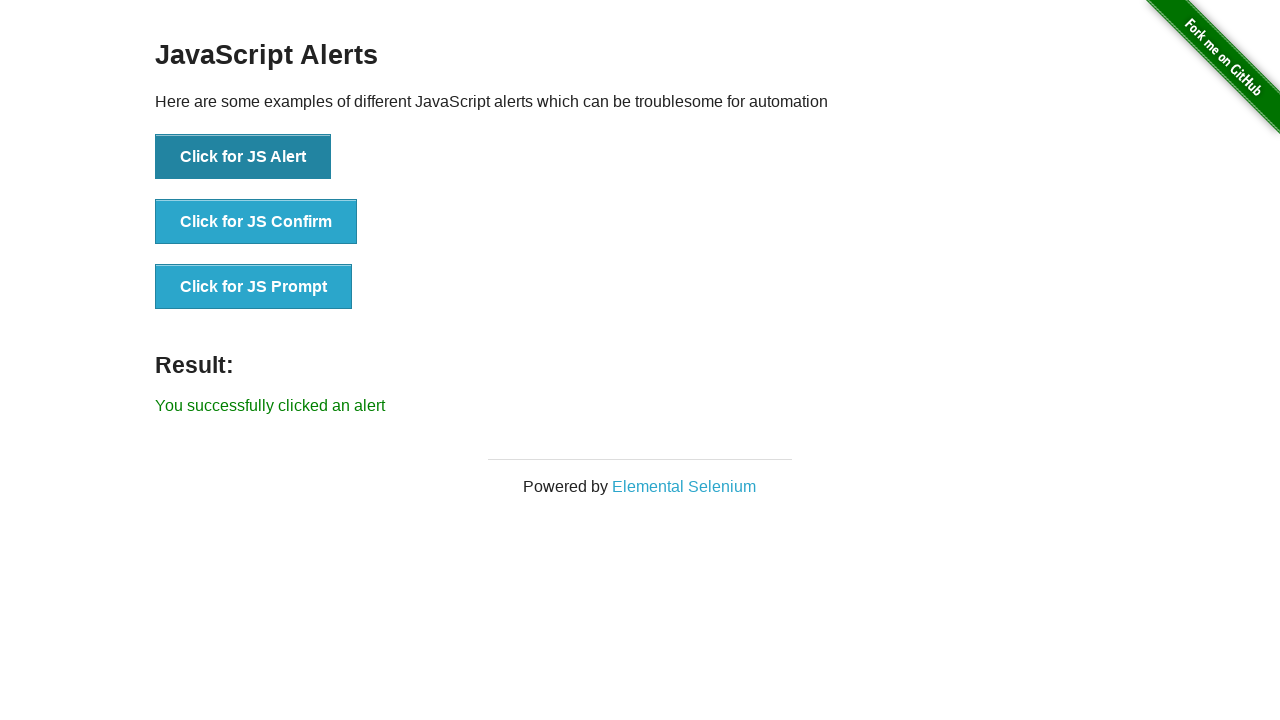

Retrieved result message text content
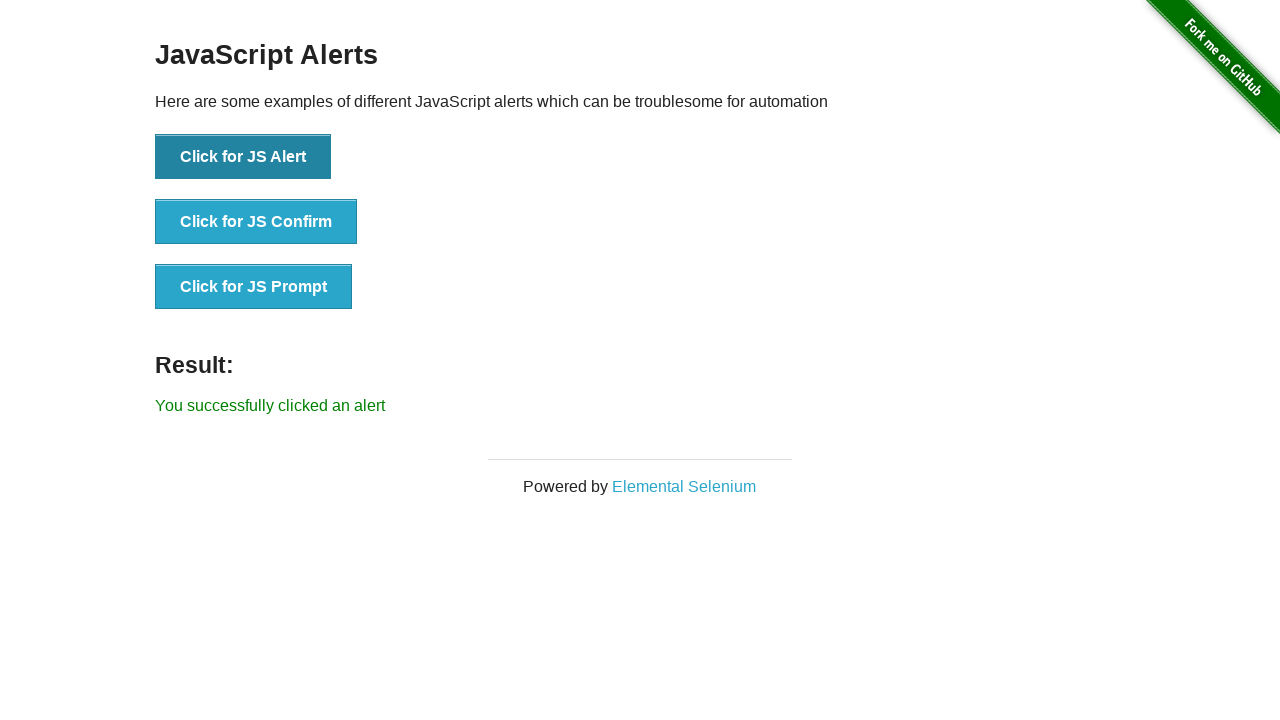

Verified result message displays 'You successfully clicked an alert'
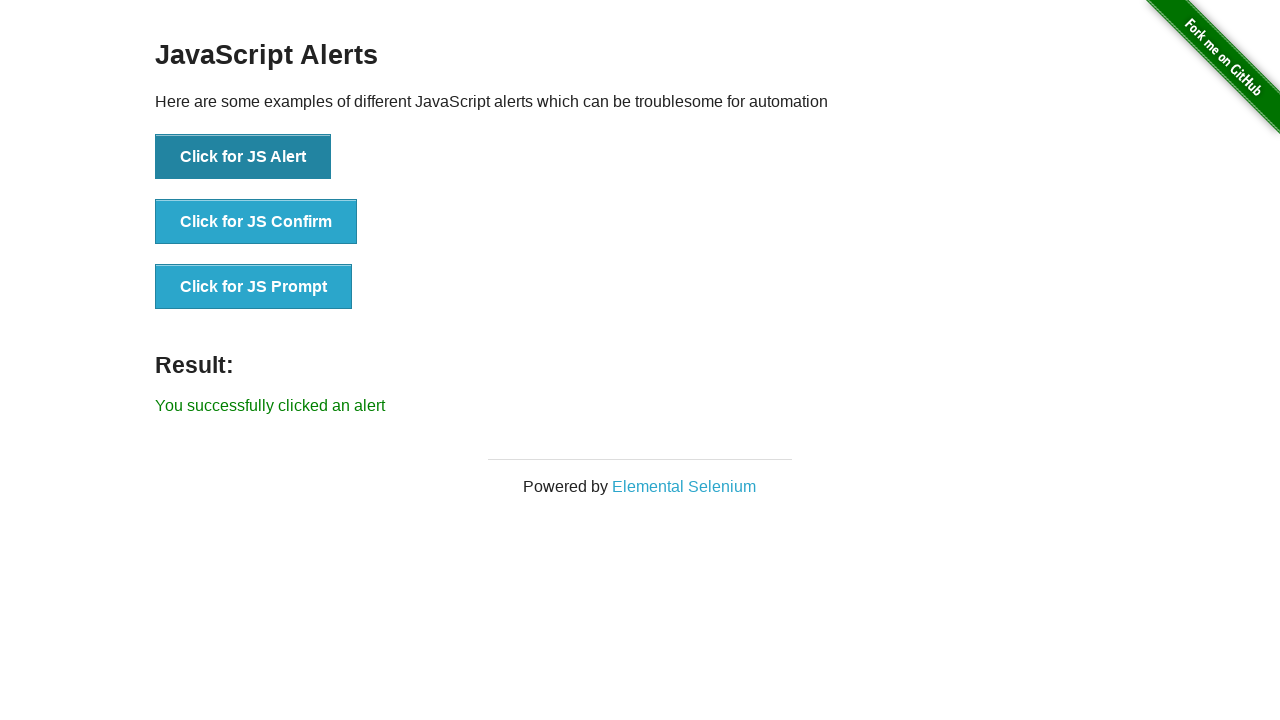

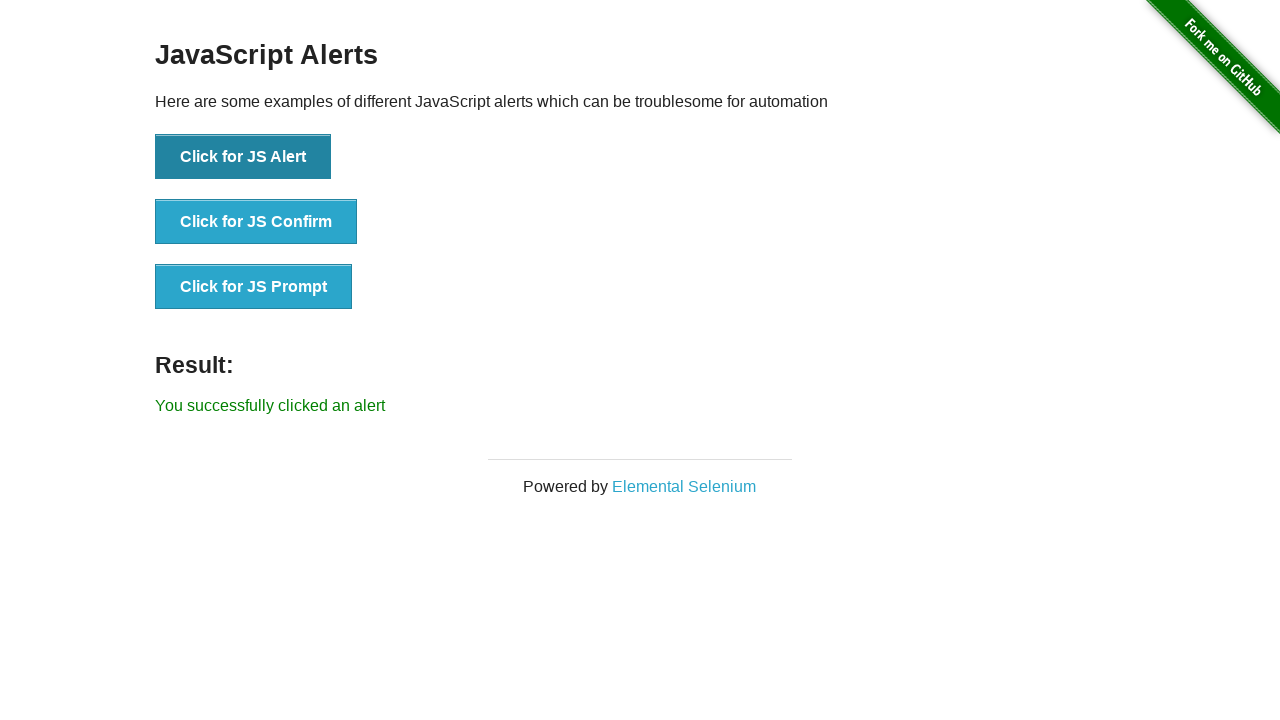